Tests navigation on FirstCry website by clicking on the "BOY FASHION" link in the navigation menu

Starting URL: https://www.firstcry.com/

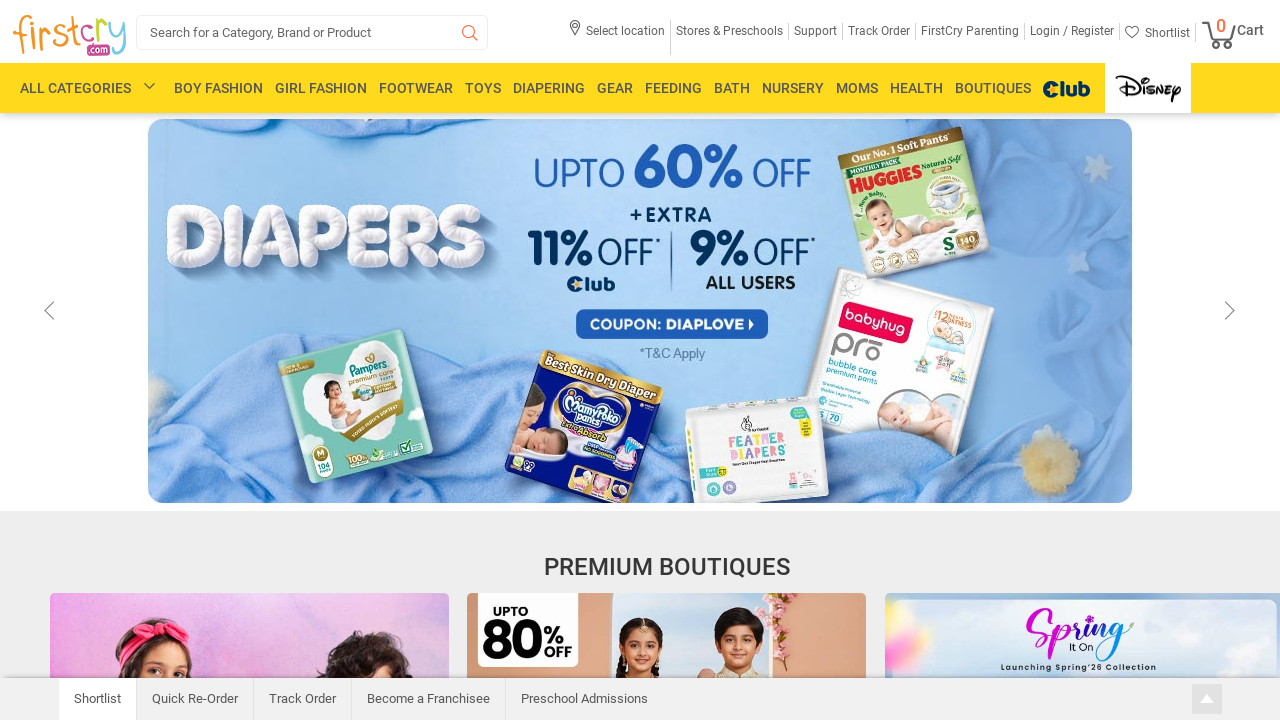

Navigated to FirstCry website homepage
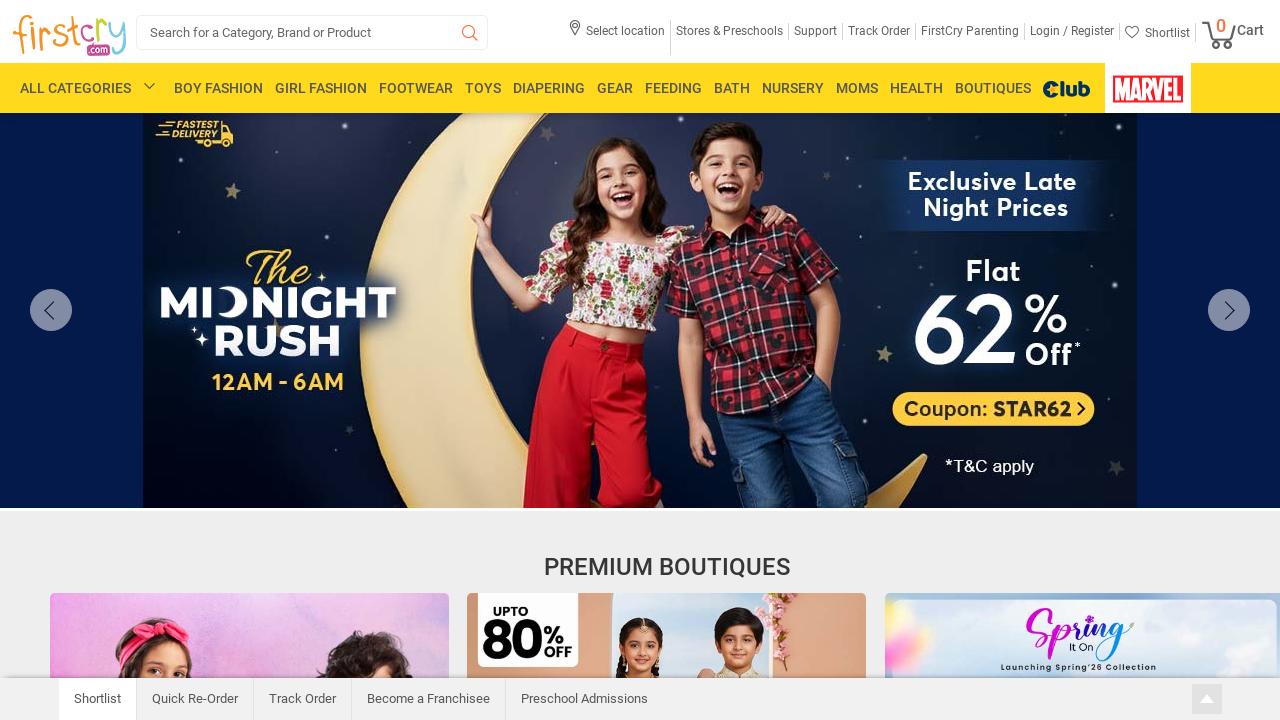

Clicked on 'BOY FASHION' link in navigation menu at (218, 88) on text= BOY FASHION
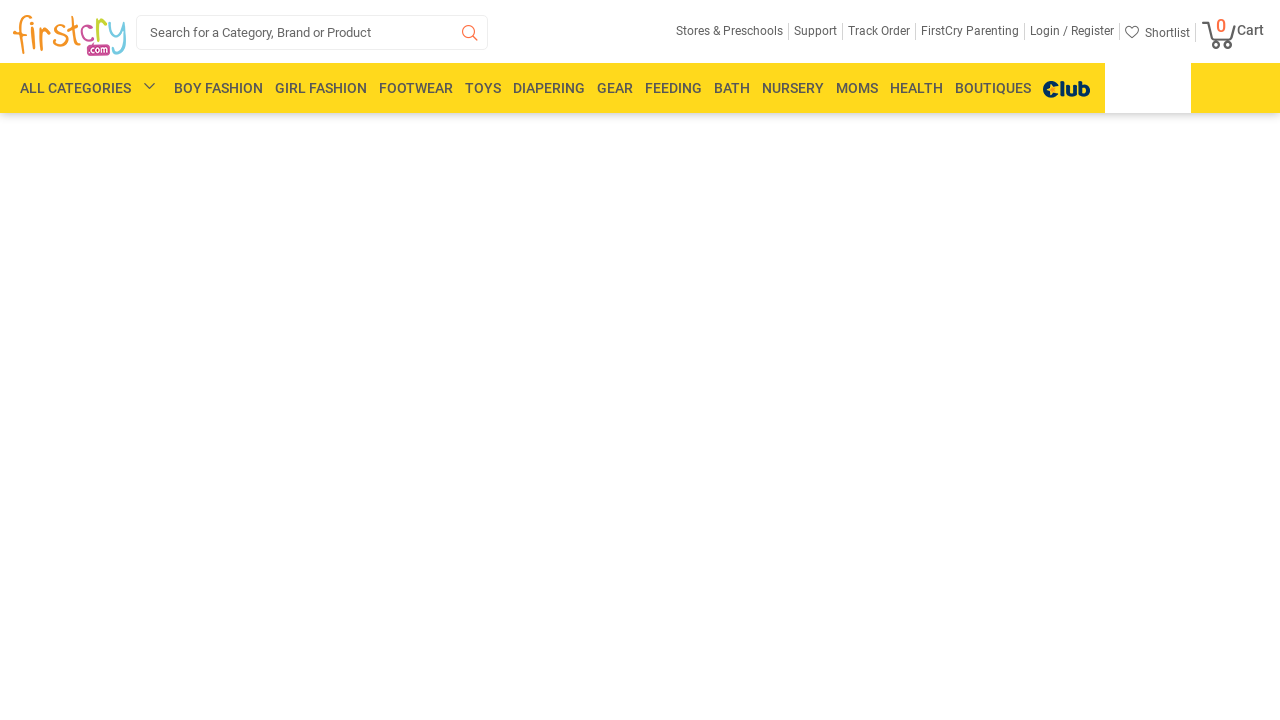

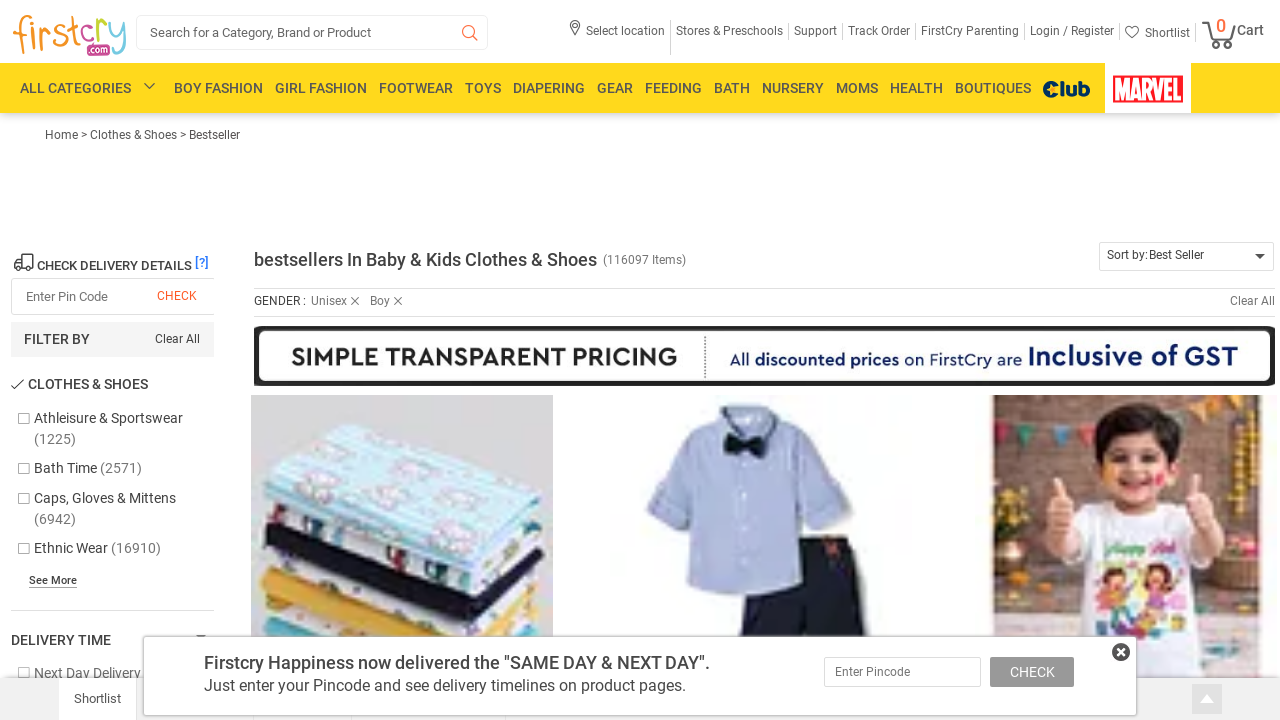